Opens OpenCart website and then opens a test automation practice blog in a new window

Starting URL: https://www.opencart.com/

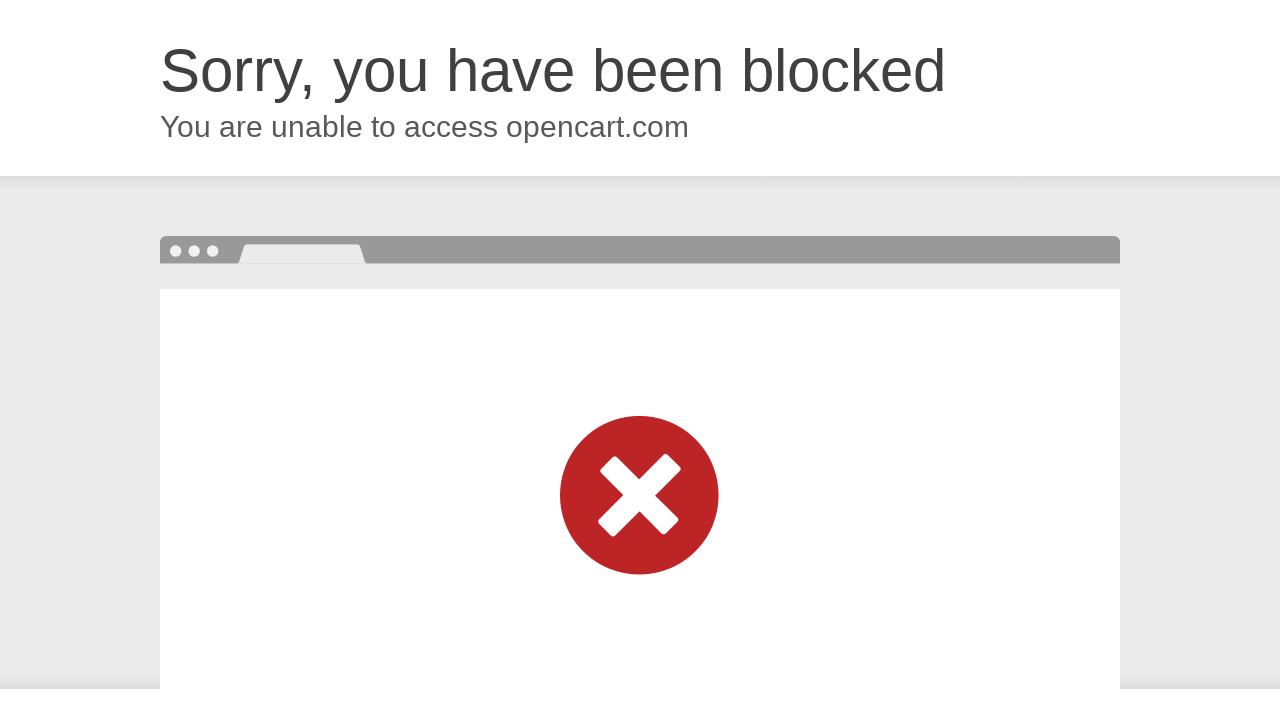

Opened a new page/window in the same context
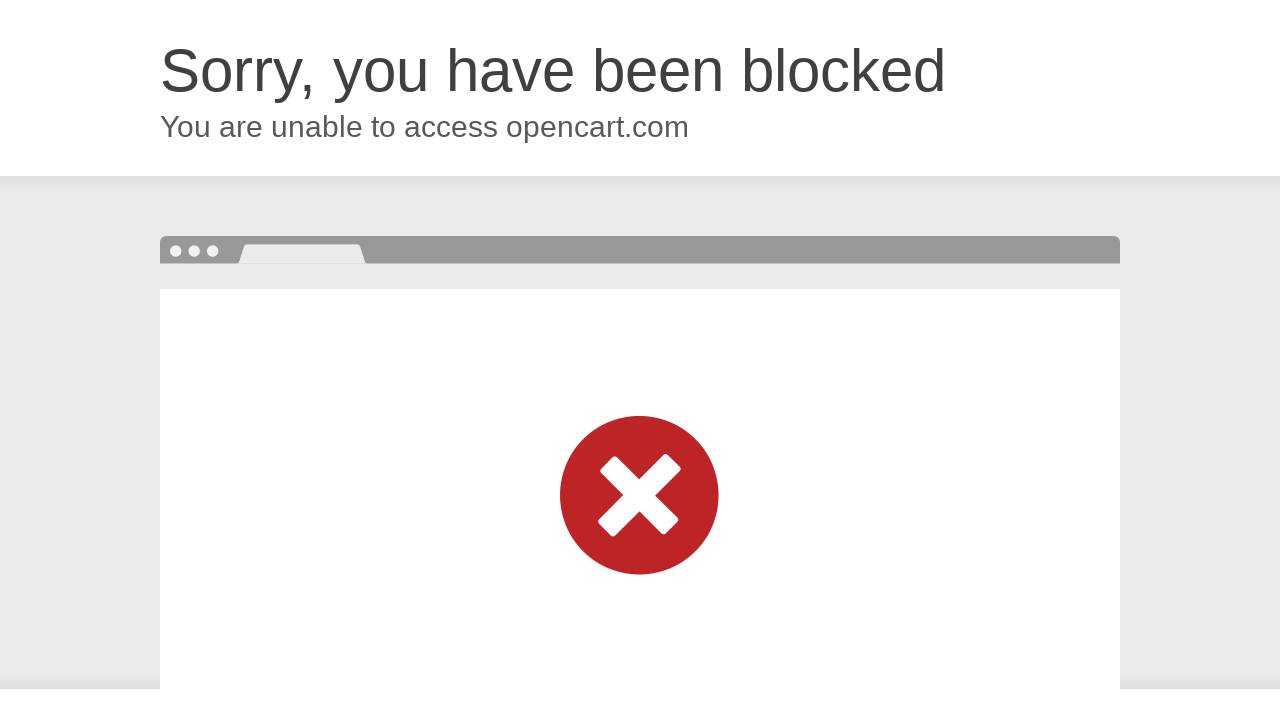

Navigated to test automation practice blog in new window
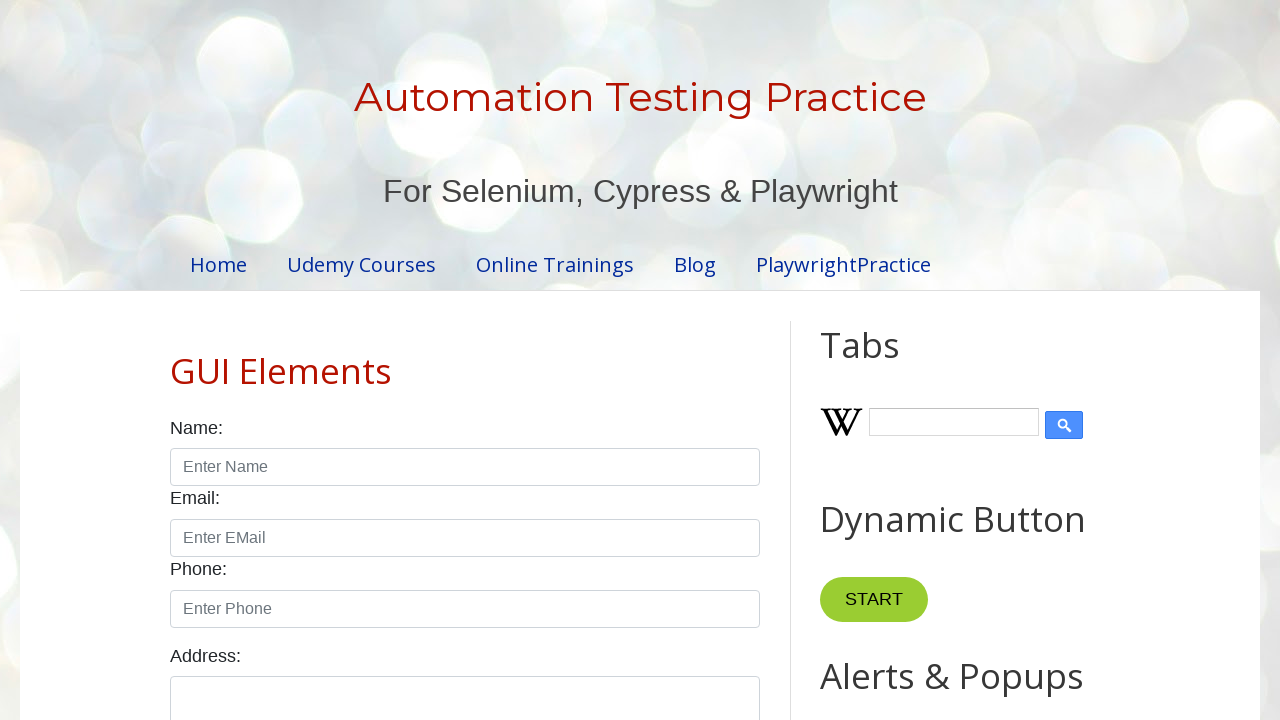

Waited for new page to fully load
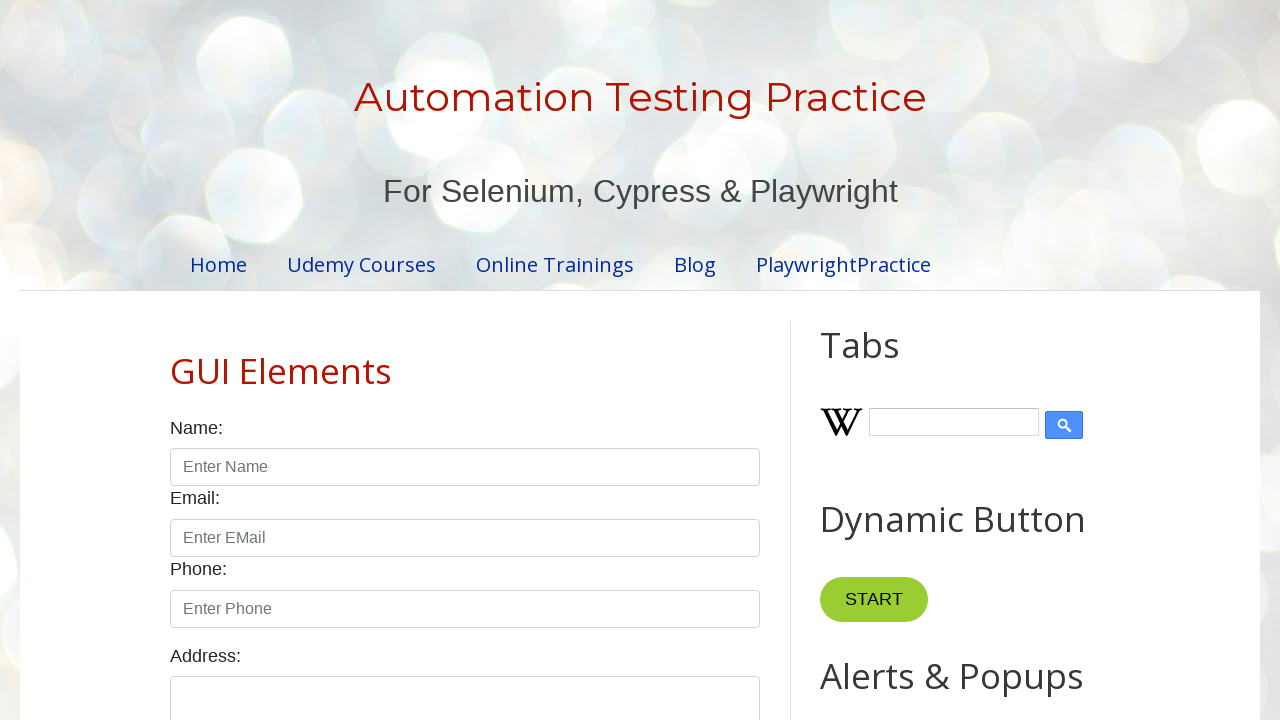

Closed the new page/window
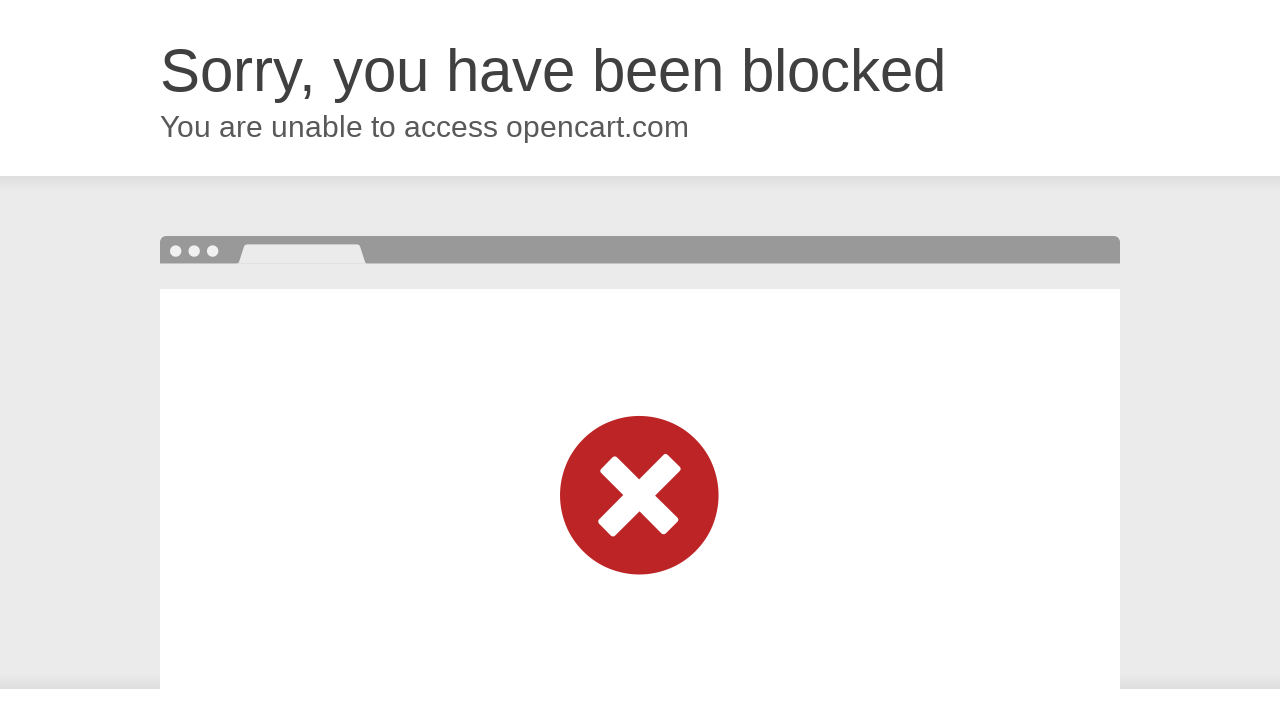

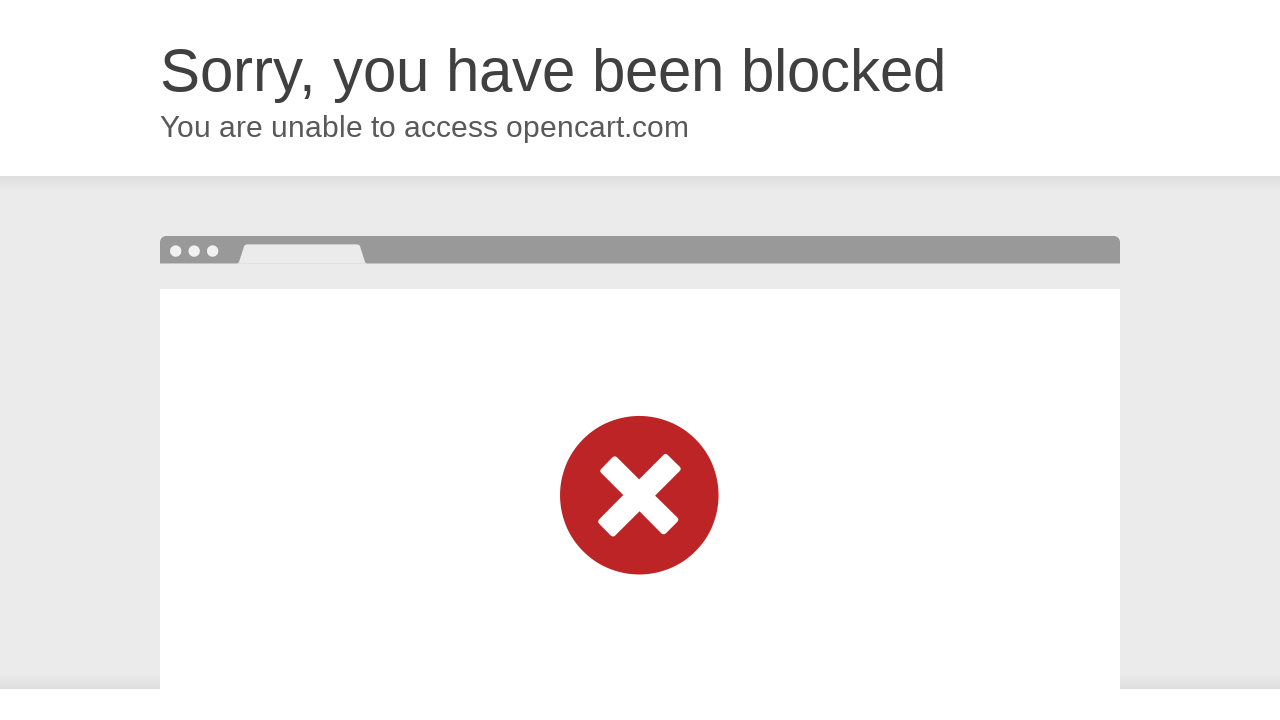